Adds a product to the shopping basket by clicking the add to cart button

Starting URL: https://everydaycoffee.by/catalog/kupazhi/mo-lo-ko-fe/

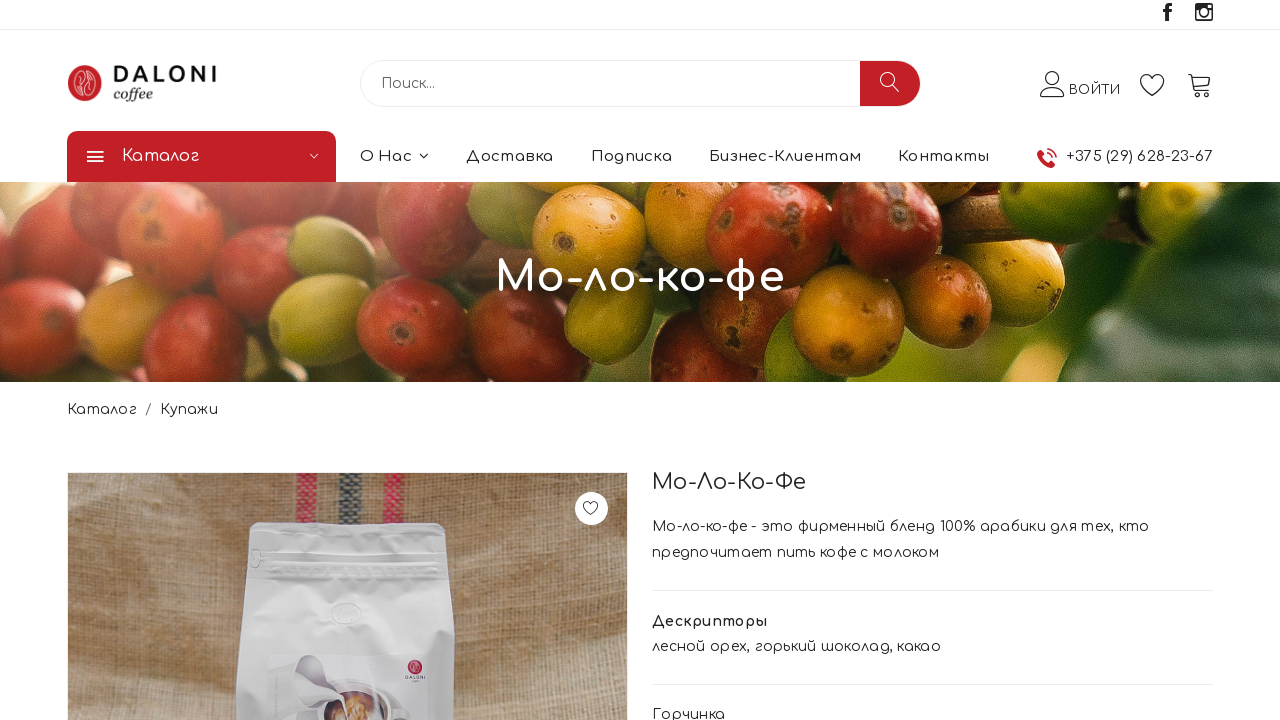

Navigated to product page
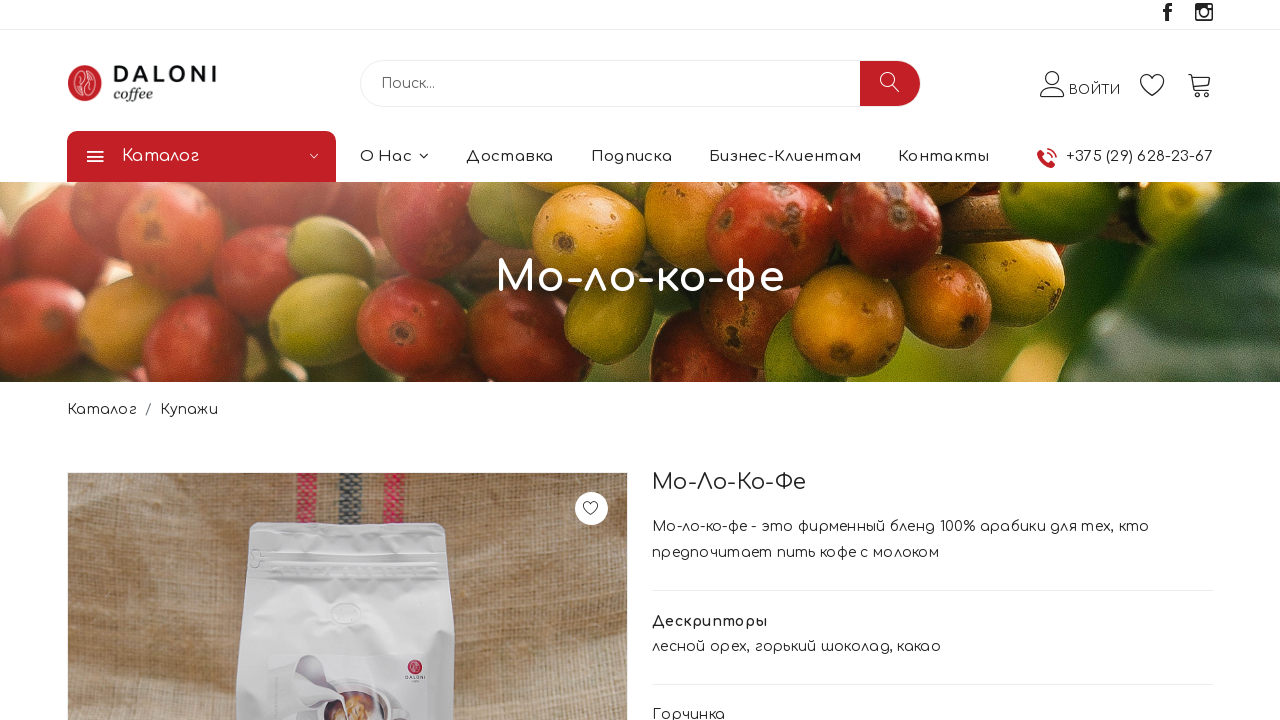

Clicked add to cart button to add product to shopping basket at (1047, 360) on button.button.product__cart-btn
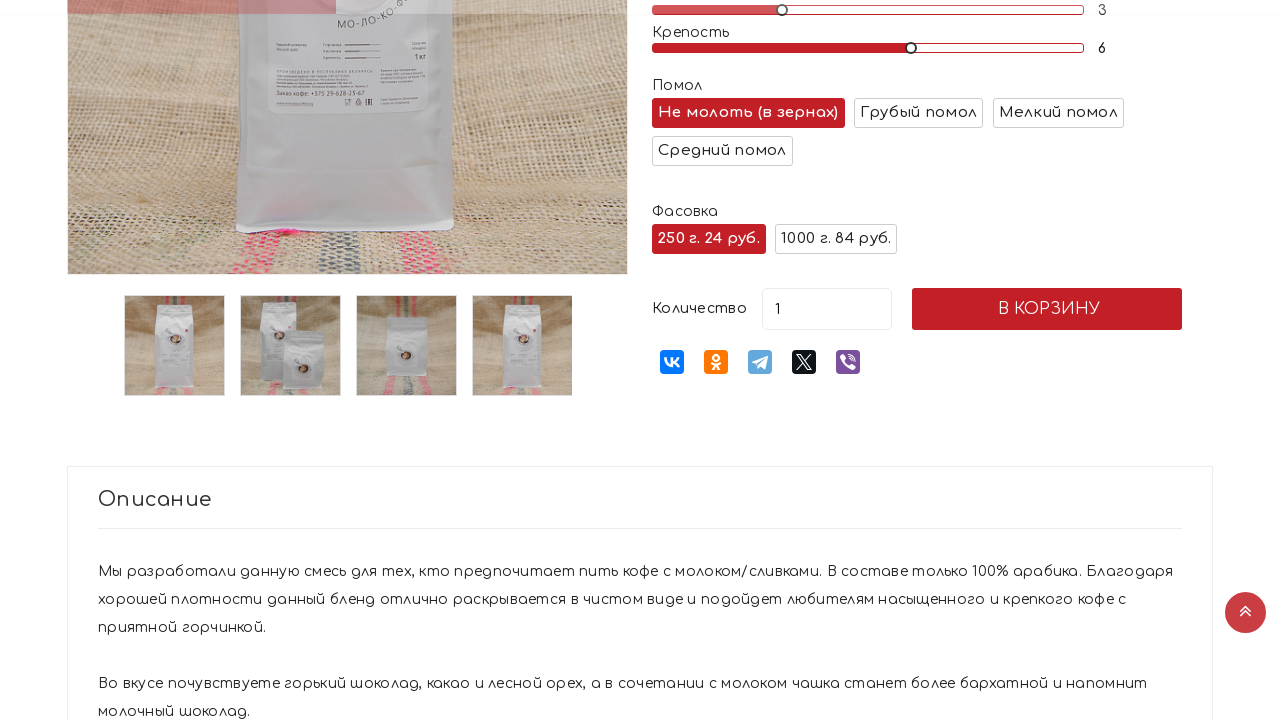

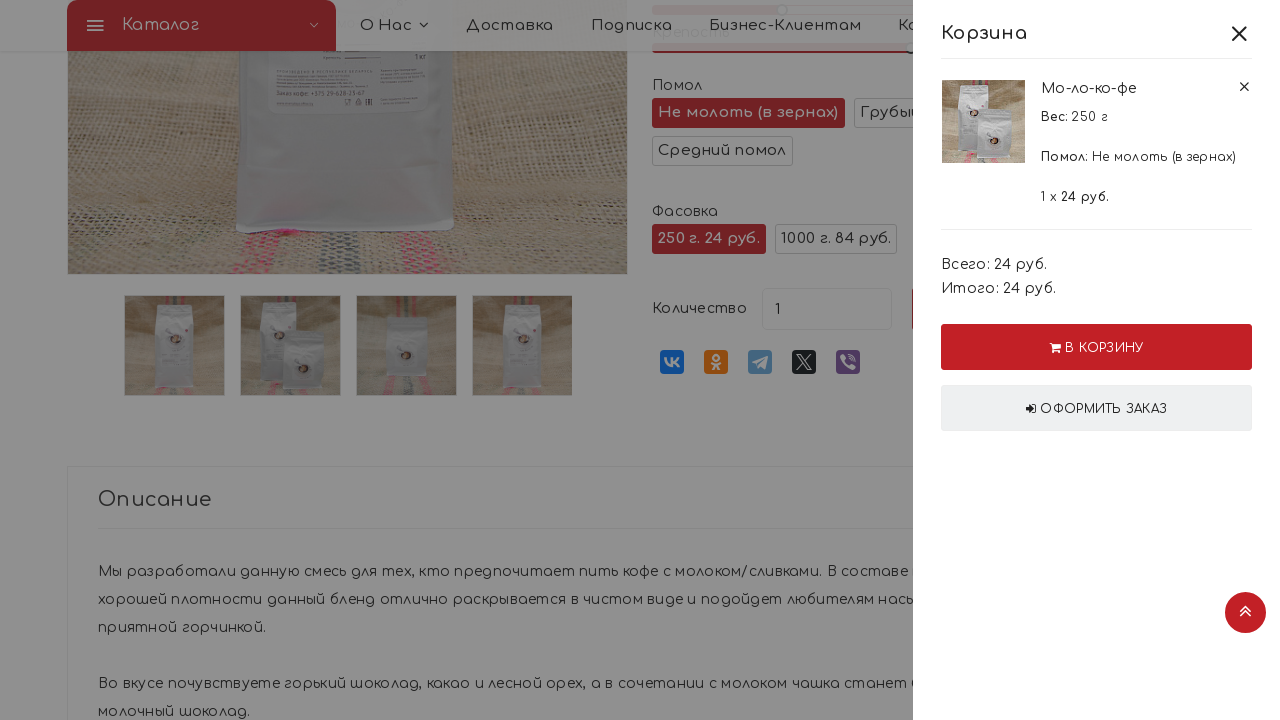